Tests registration form by filling in first name, last name, and email fields, then submitting the form and verifying success message

Starting URL: http://suninjuly.github.io/registration1.html

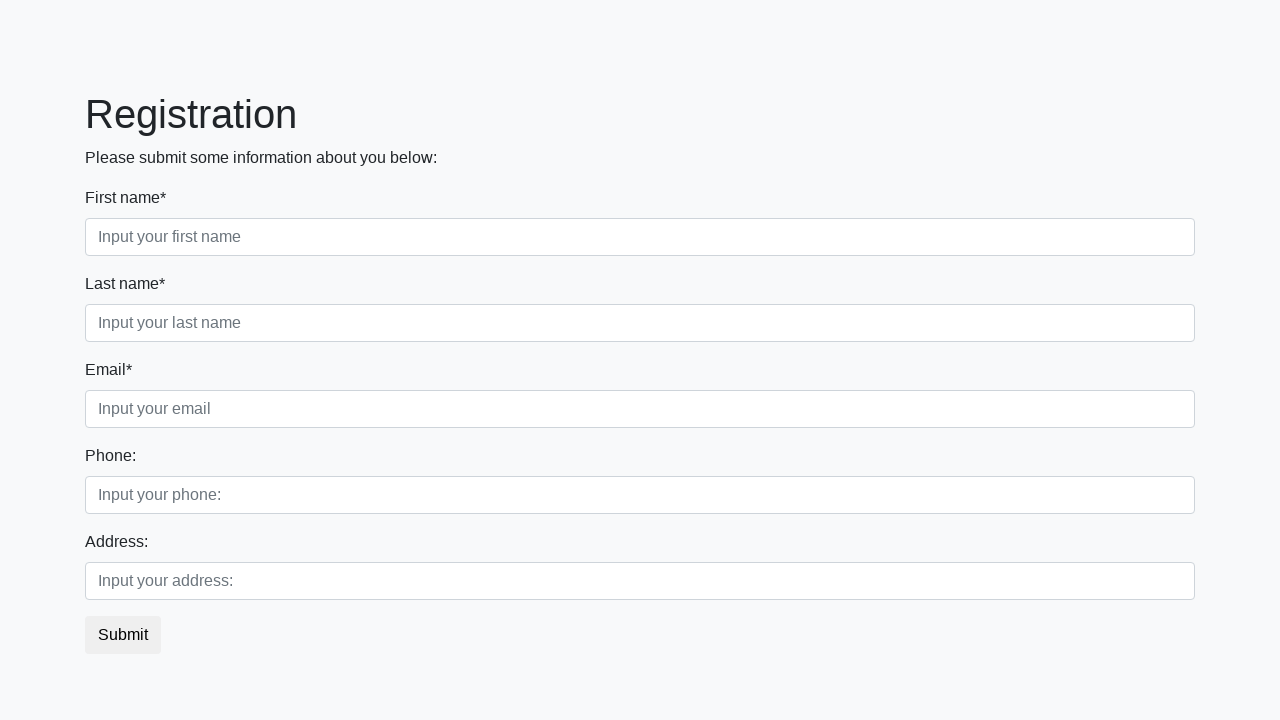

Located the registration form container
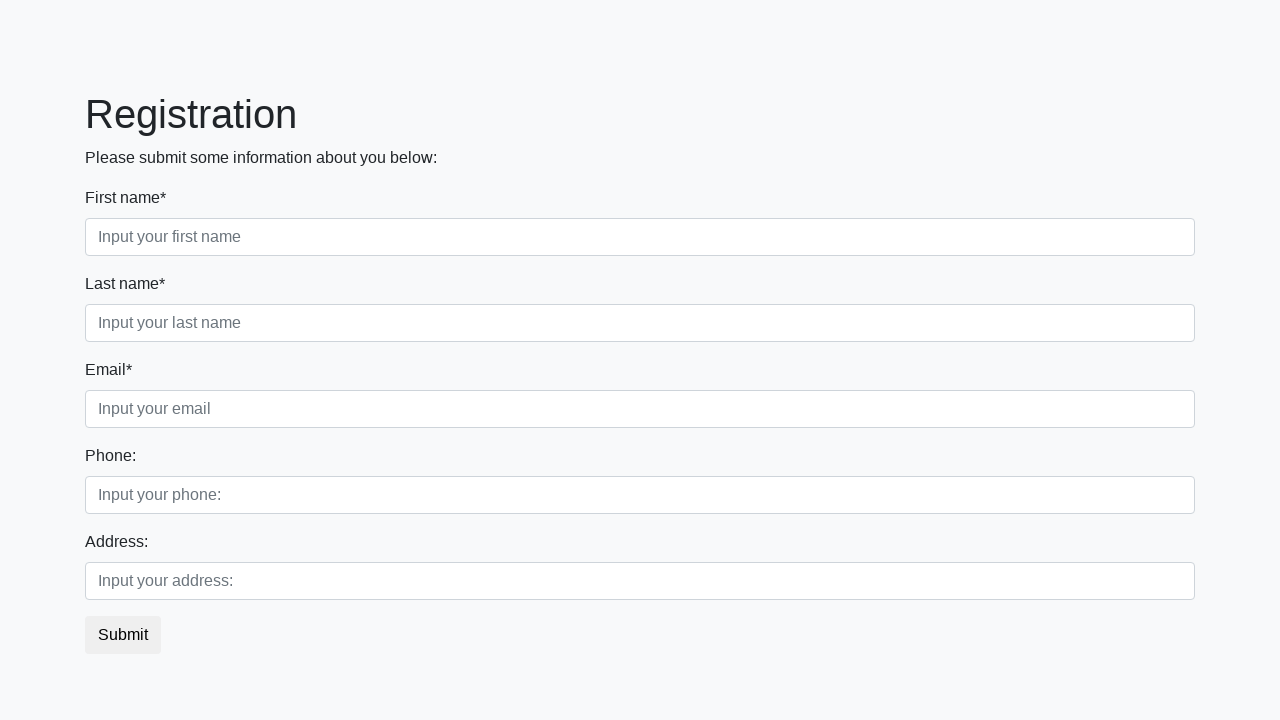

Filled first name field with 'Ivan' on .first_block >> nth=0 >> .first
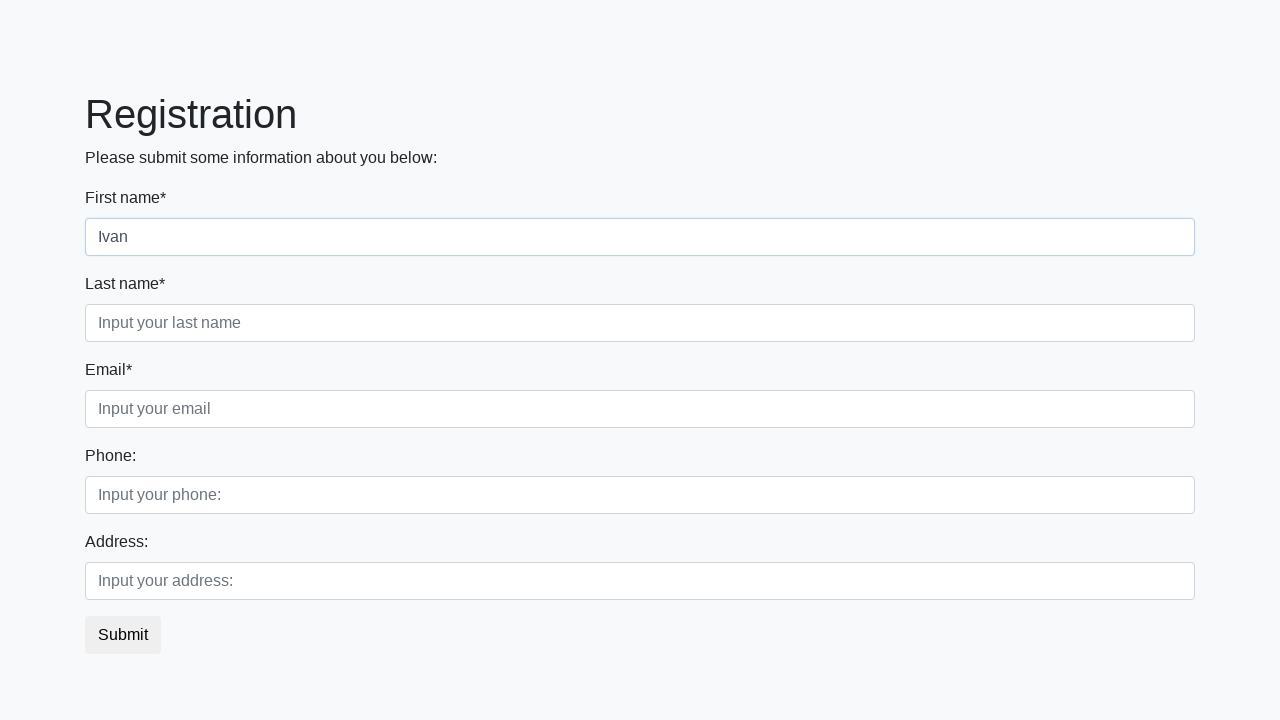

Filled last name field with 'Grigoriev' on .first_block >> nth=0 >> .second
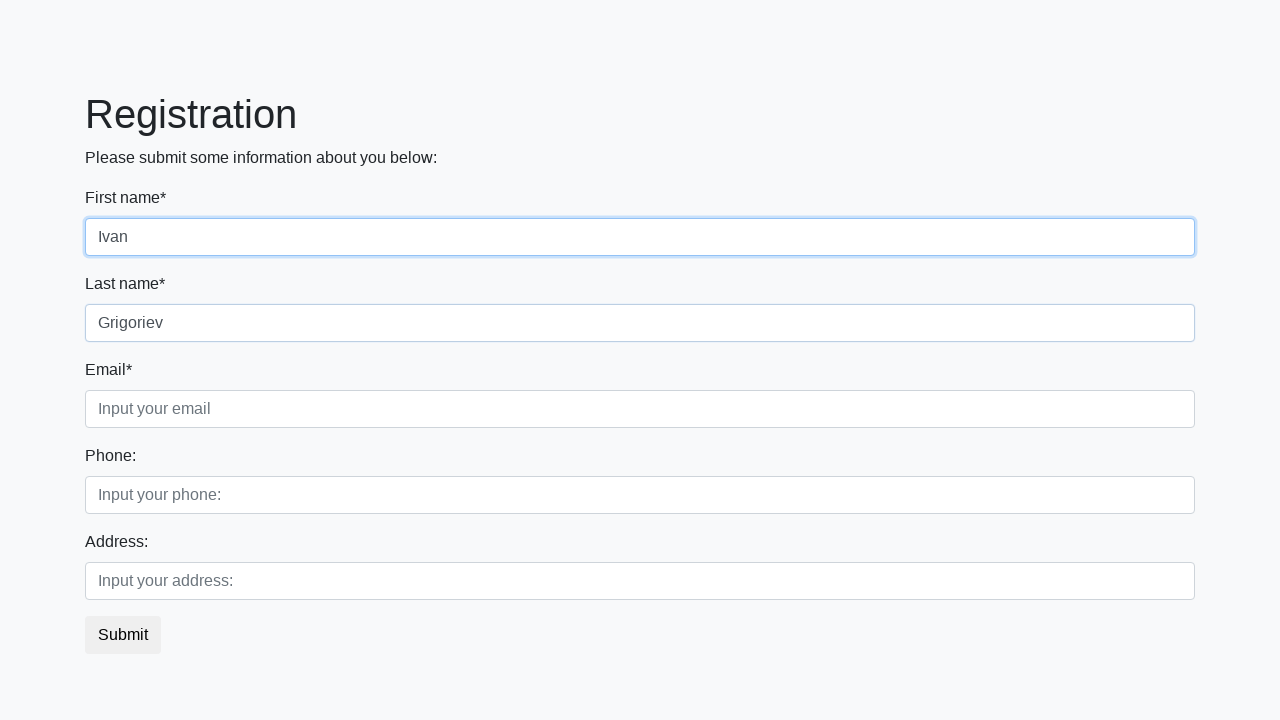

Filled email field with 'ari' on .first_block >> nth=0 >> .third
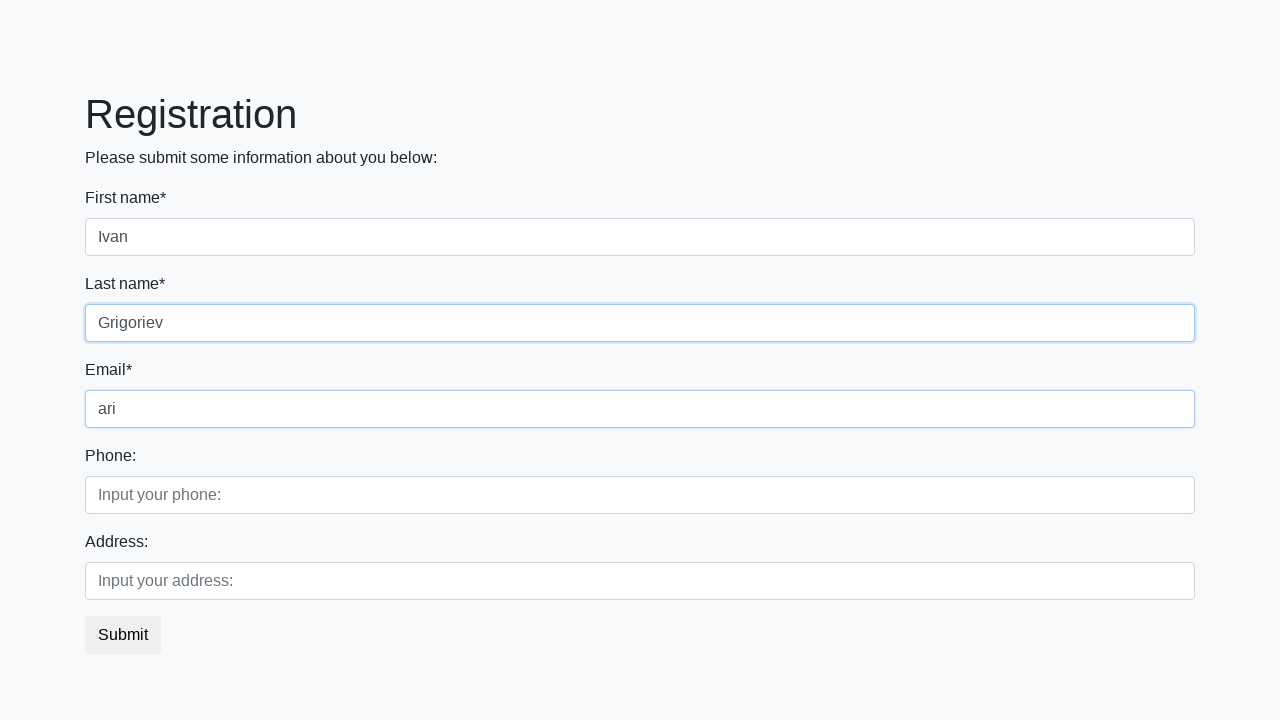

Clicked the submit button at (123, 635) on button.btn
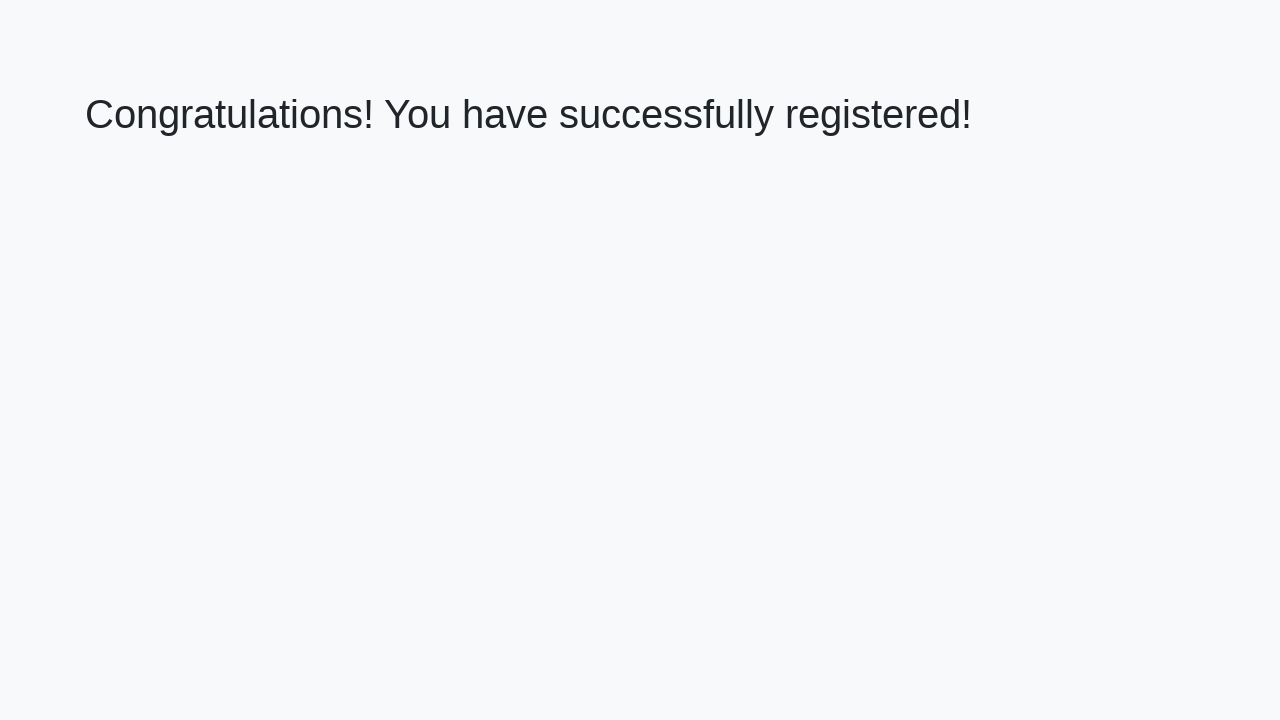

Success message heading appeared
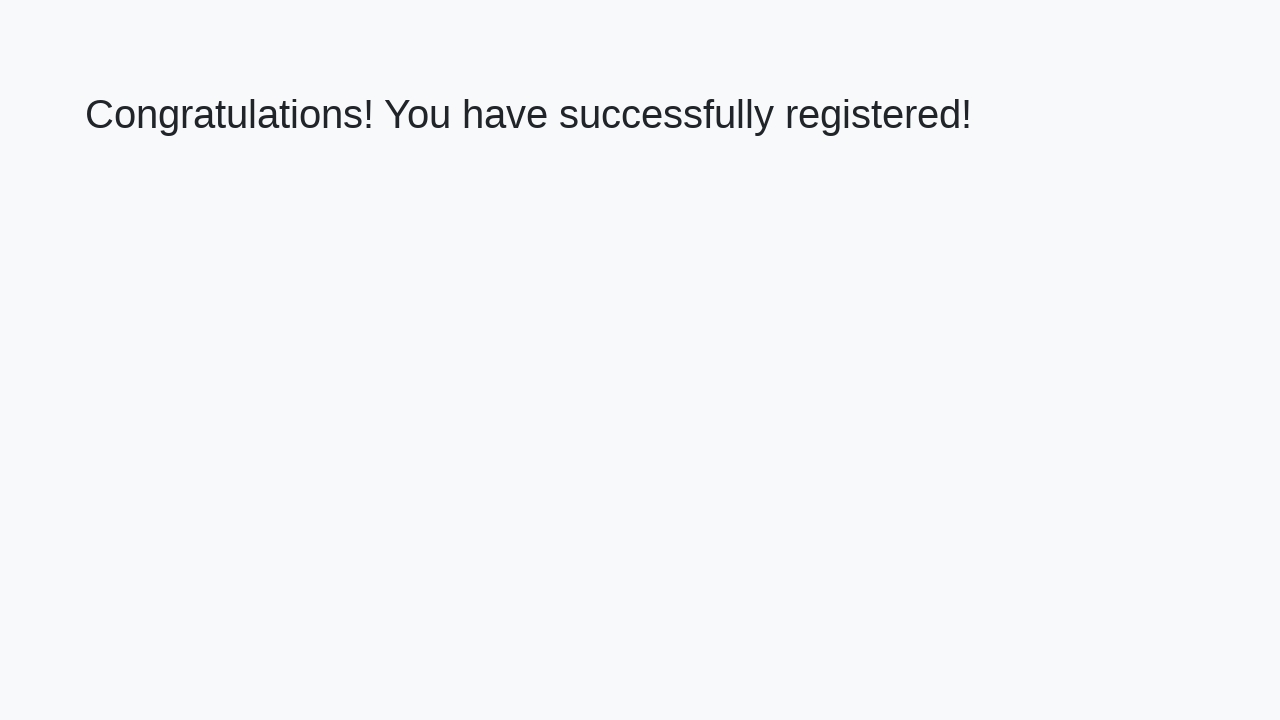

Retrieved success message text
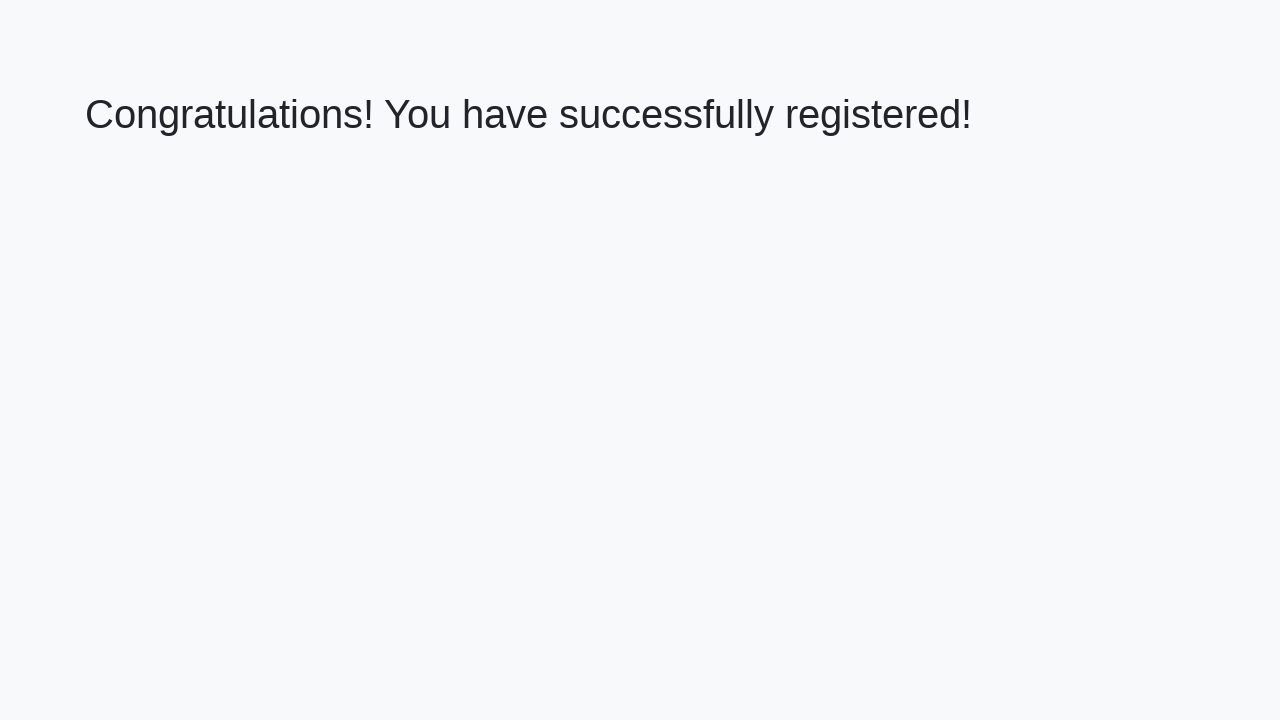

Verified success message matches expected text
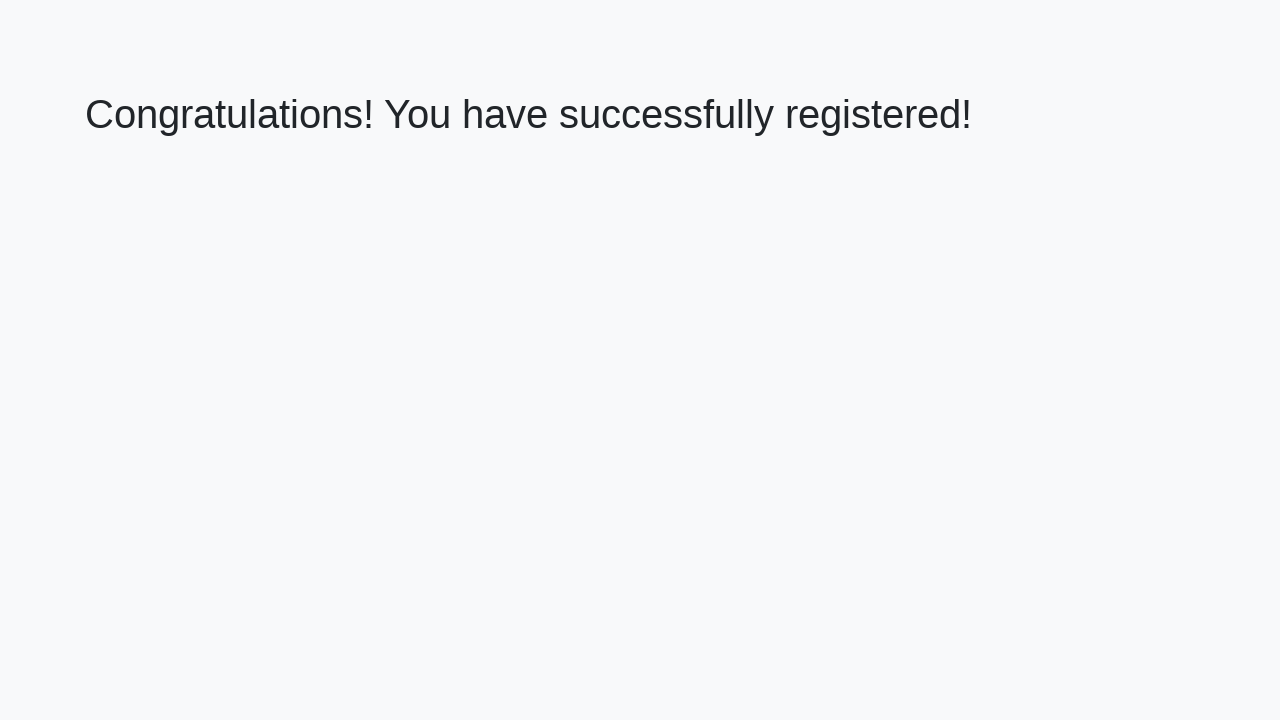

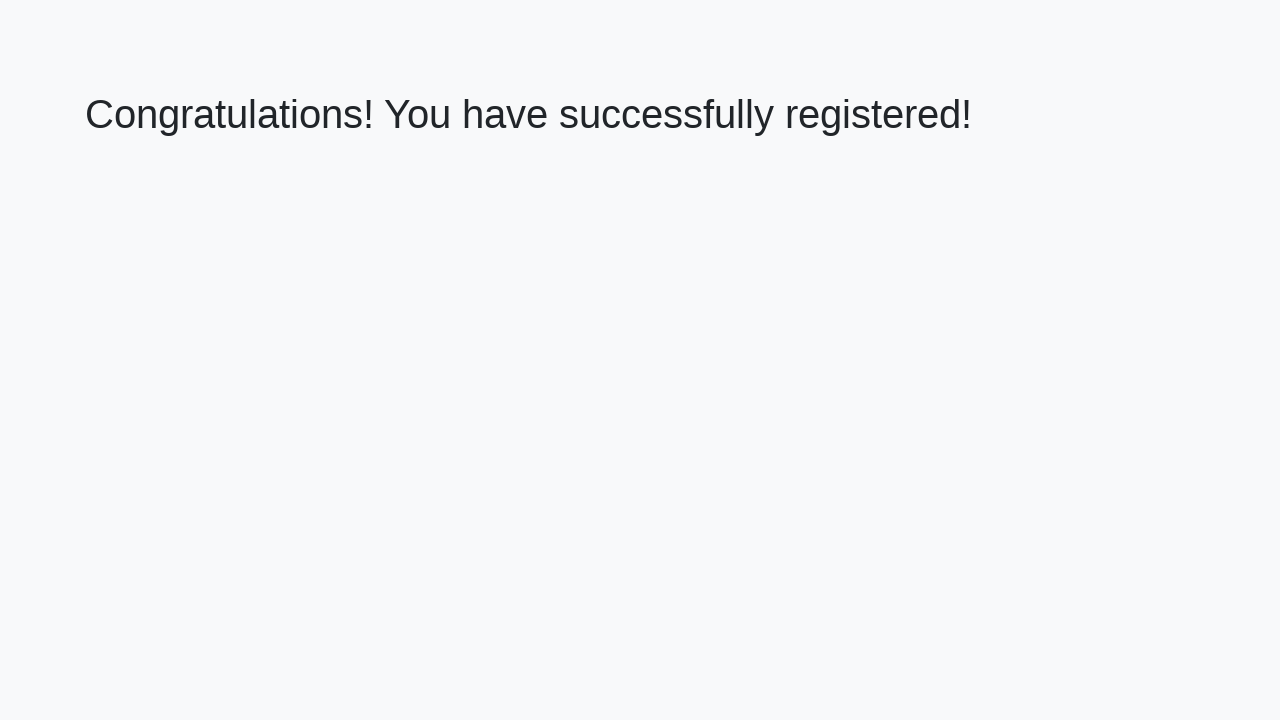